Demonstrates drag and drop by offset position action

Starting URL: https://crossbrowsertesting.github.io/drag-and-drop

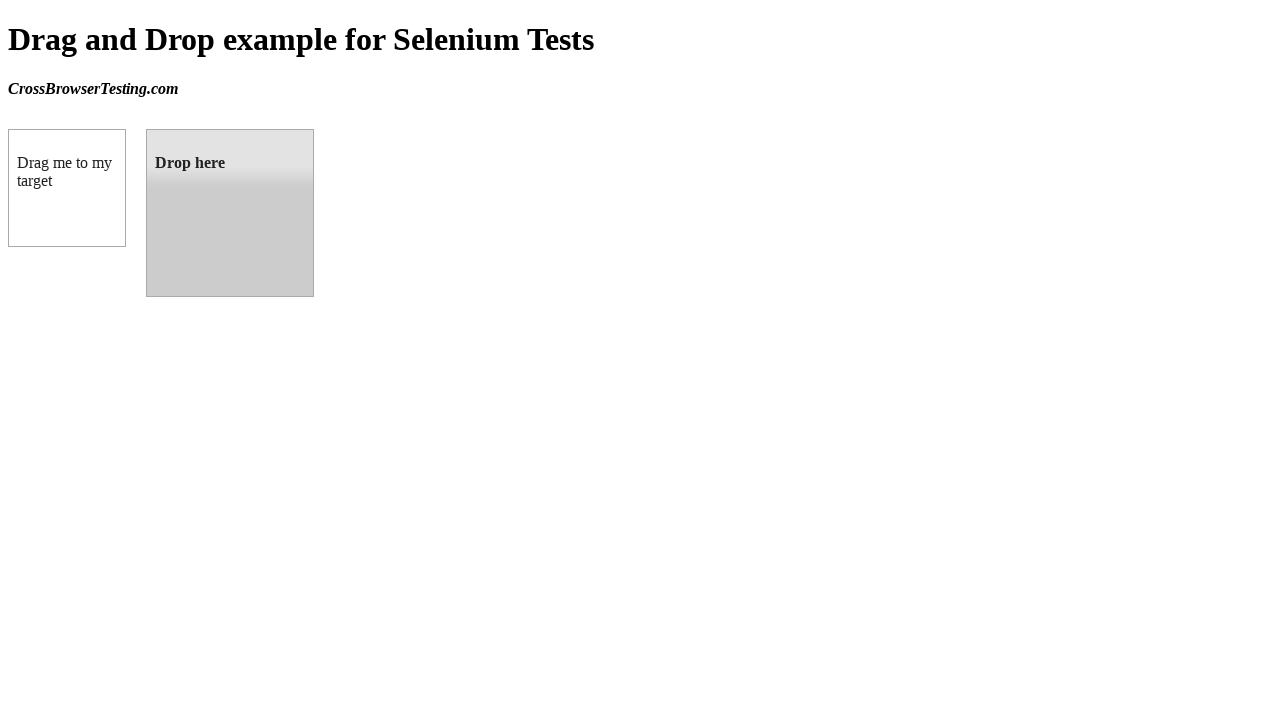

Located draggable source element (box A)
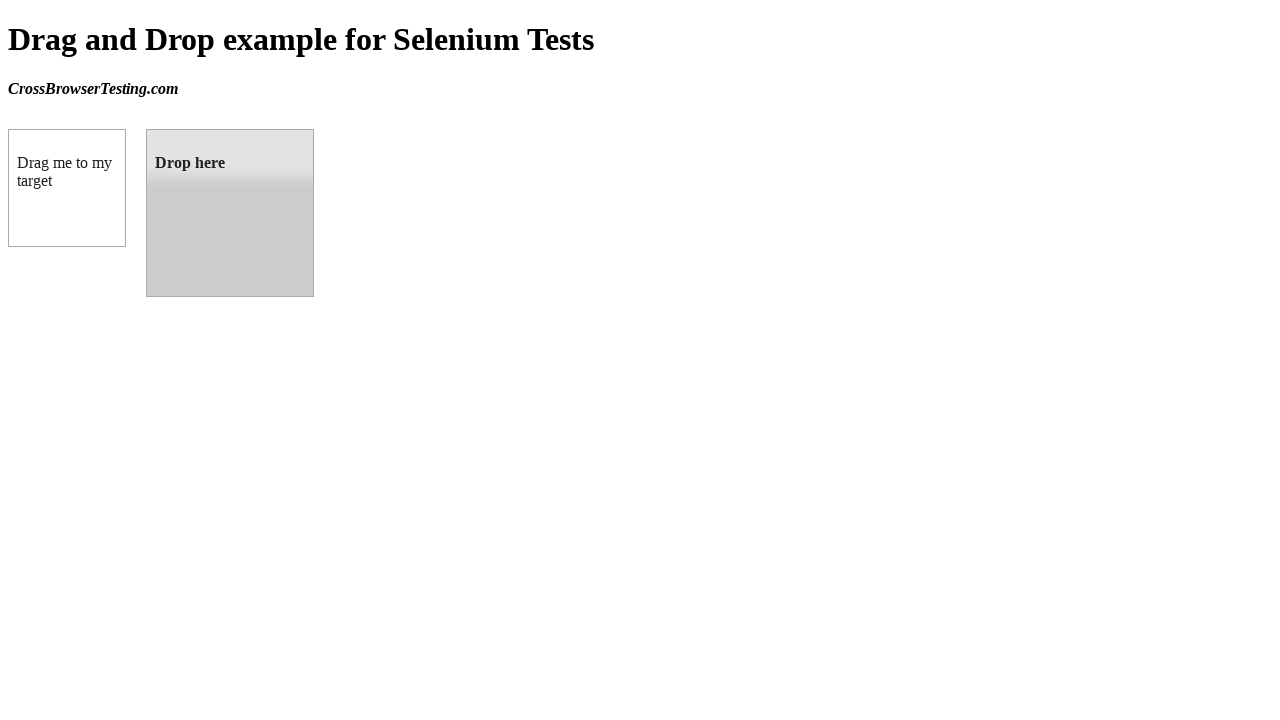

Located droppable target element
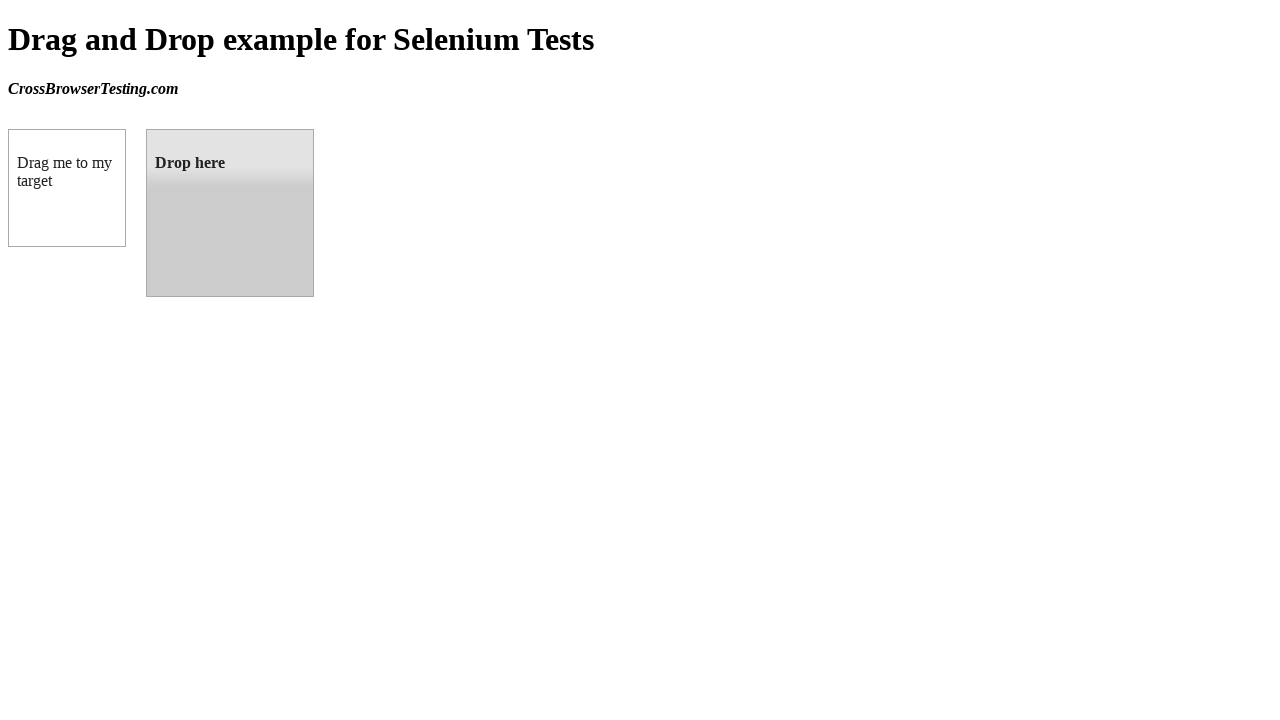

Retrieved target element bounding box for offset calculation
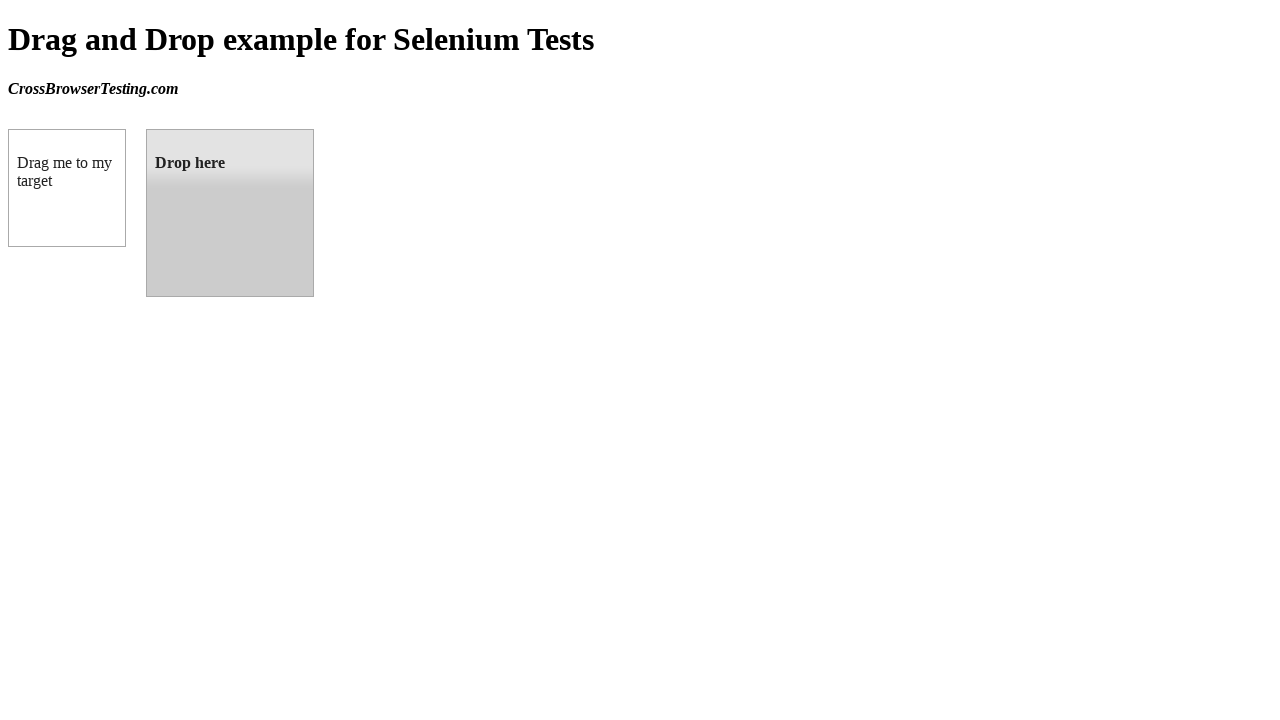

Performed drag and drop action from source element to target element at (230, 213)
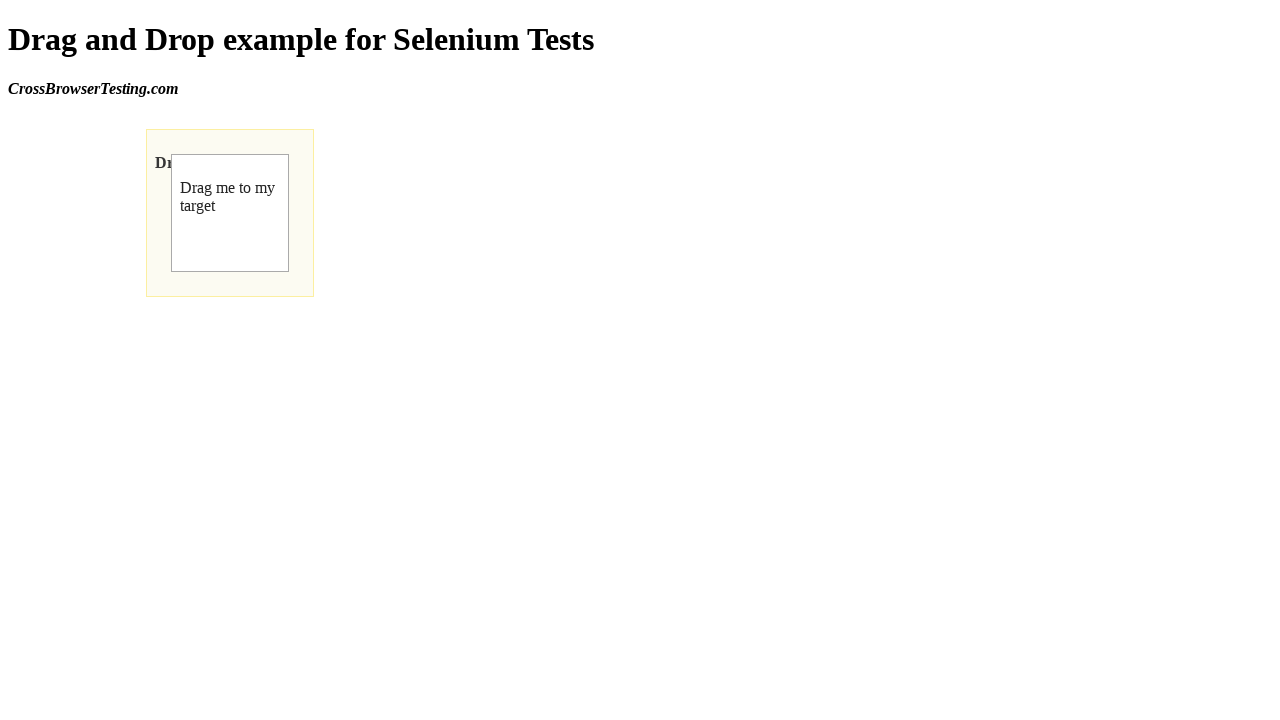

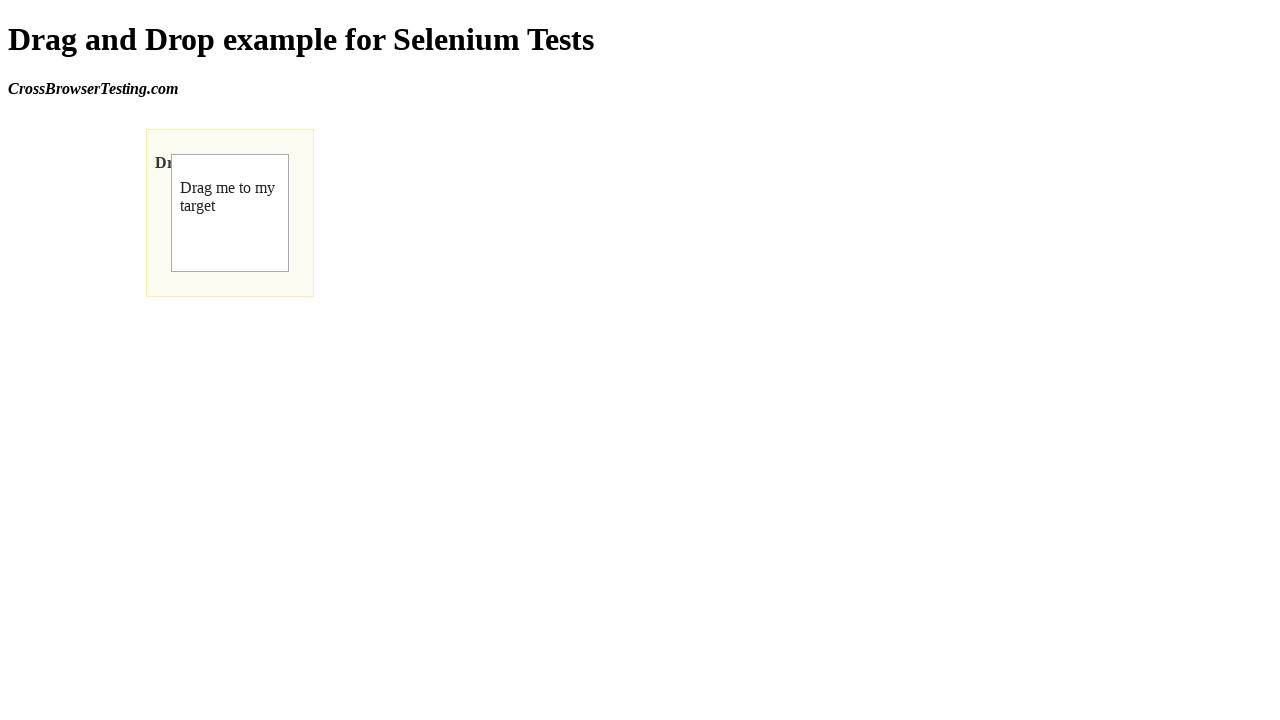